Tests JavaScript alert handling by navigating to the alerts page, clicking buttons to trigger alerts, accepting and dismissing them, and verifying the number of buttons on the page

Starting URL: https://the-internet.herokuapp.com

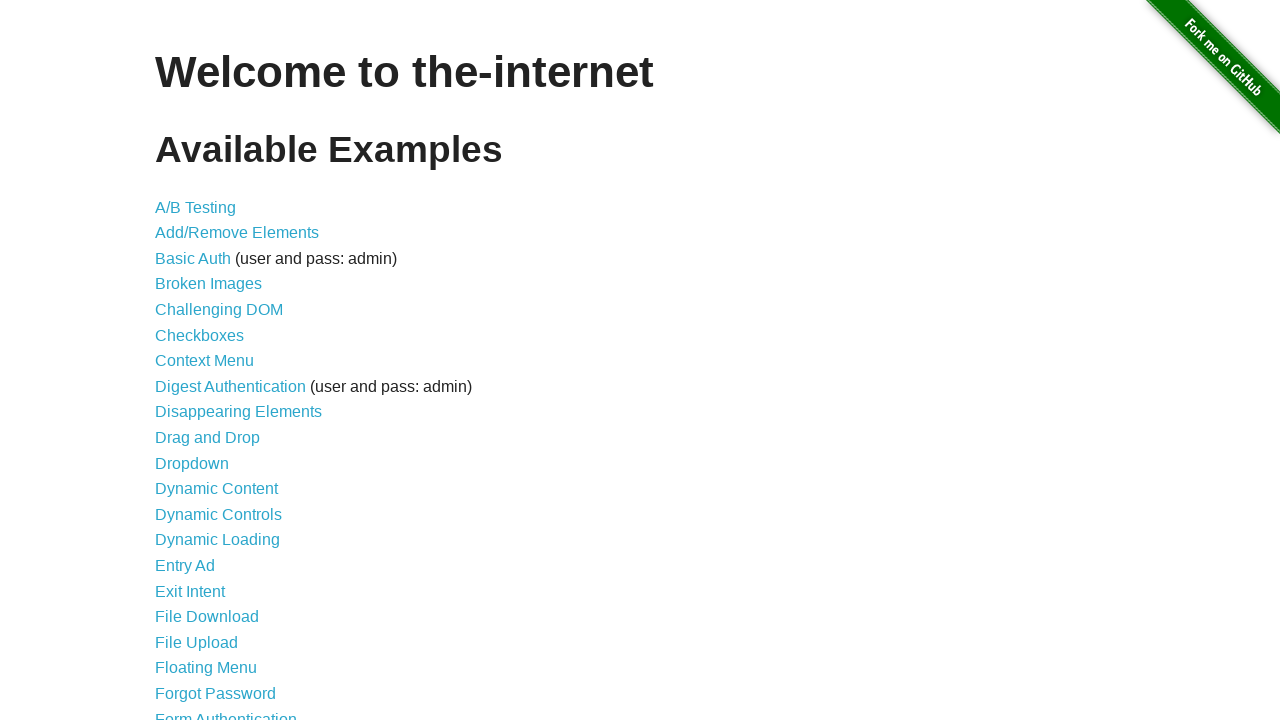

Waited for page footer to load
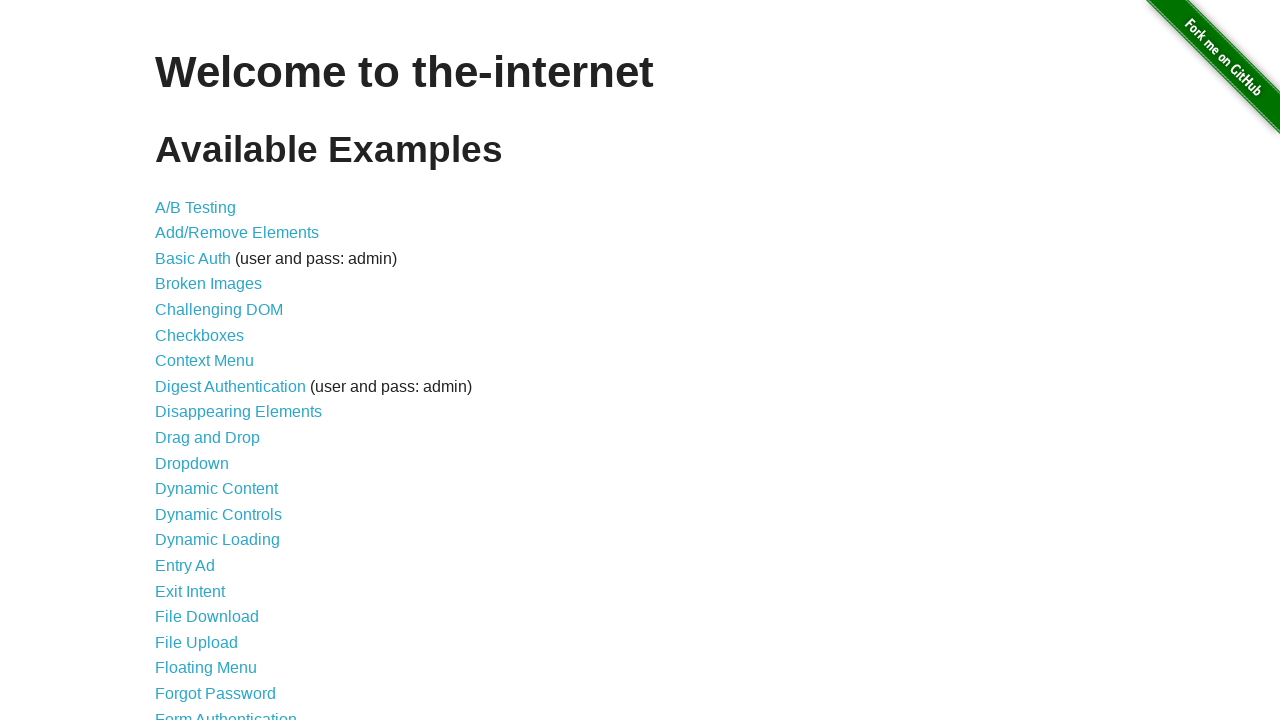

Clicked on JavaScript Alerts link at (214, 361) on text=JavaScript Alerts
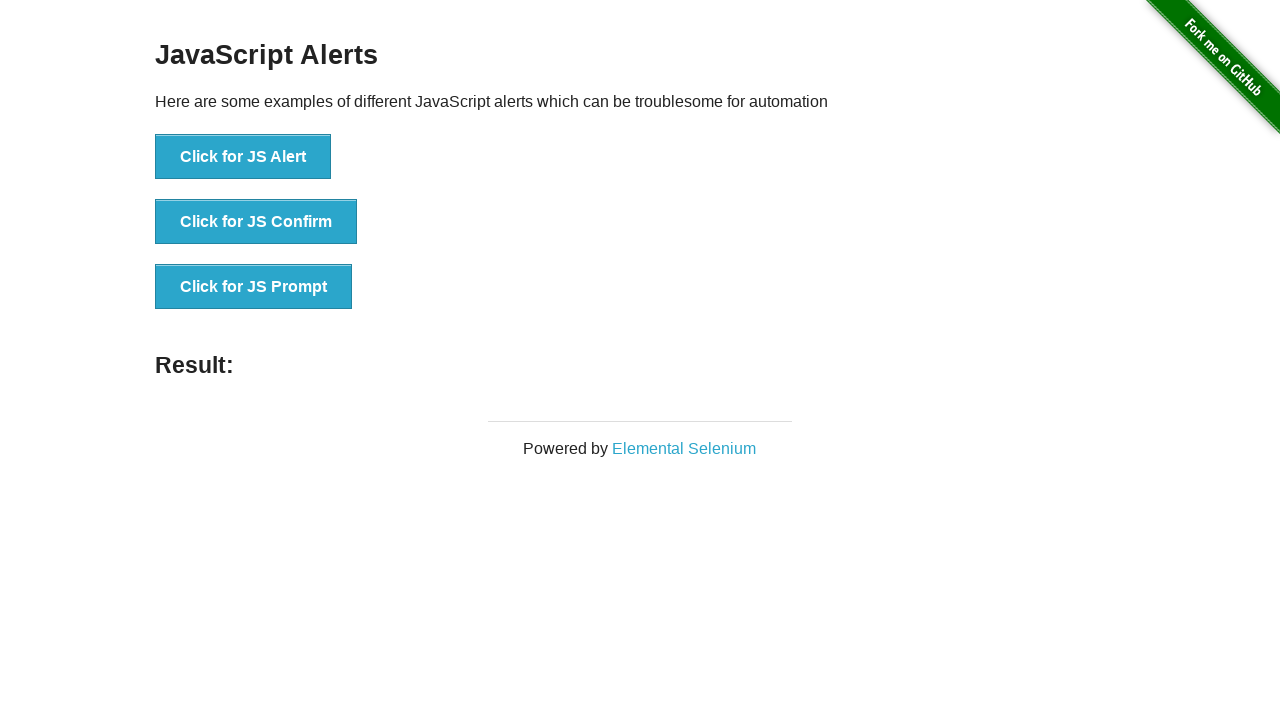

Clicked the first alert button (JS Alert) at (243, 157) on #content > div > ul > li:nth-child(1) > button
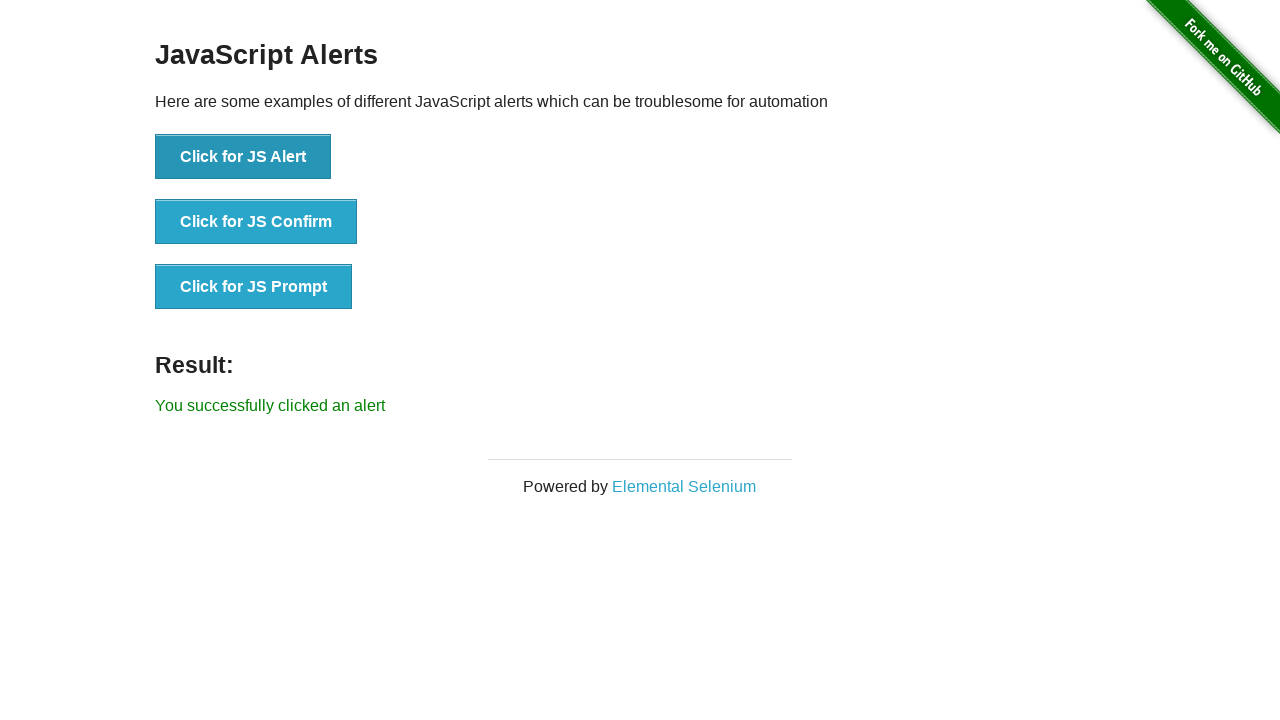

Set up alert handler to accept dialogs
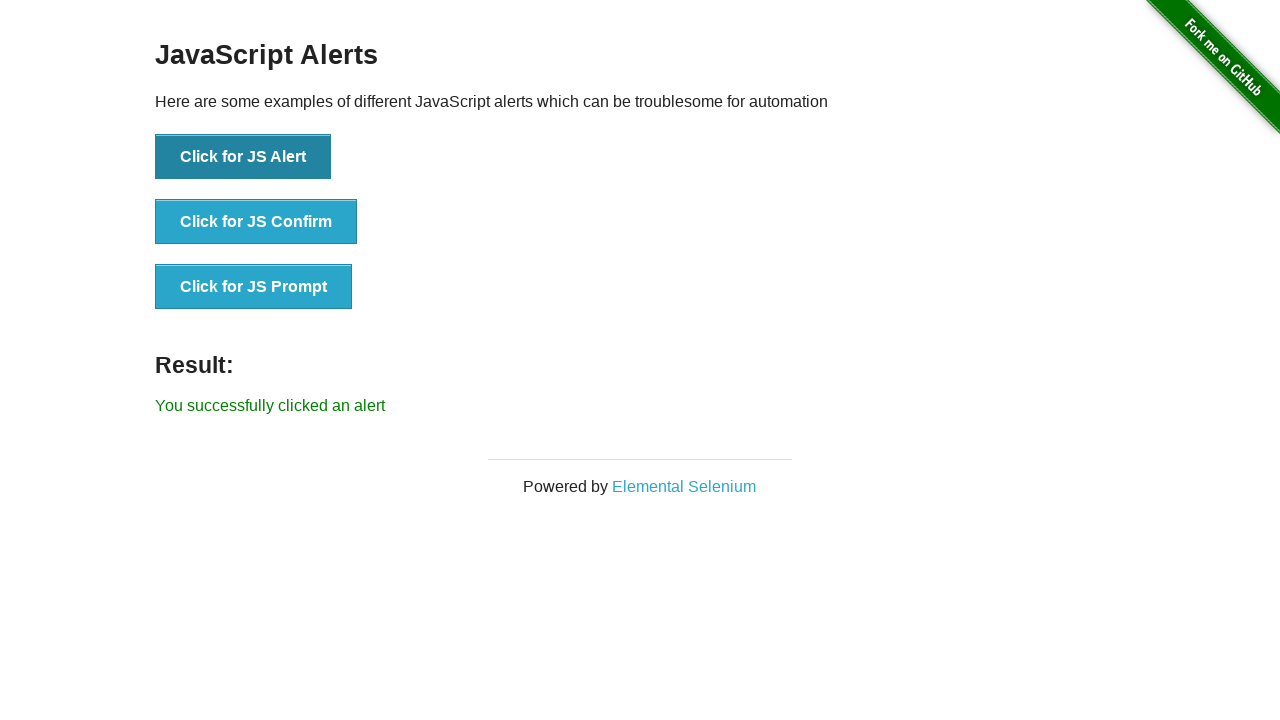

Clicked the first alert button and accepted the dialog at (243, 157) on #content > div > ul > li:nth-child(1) > button
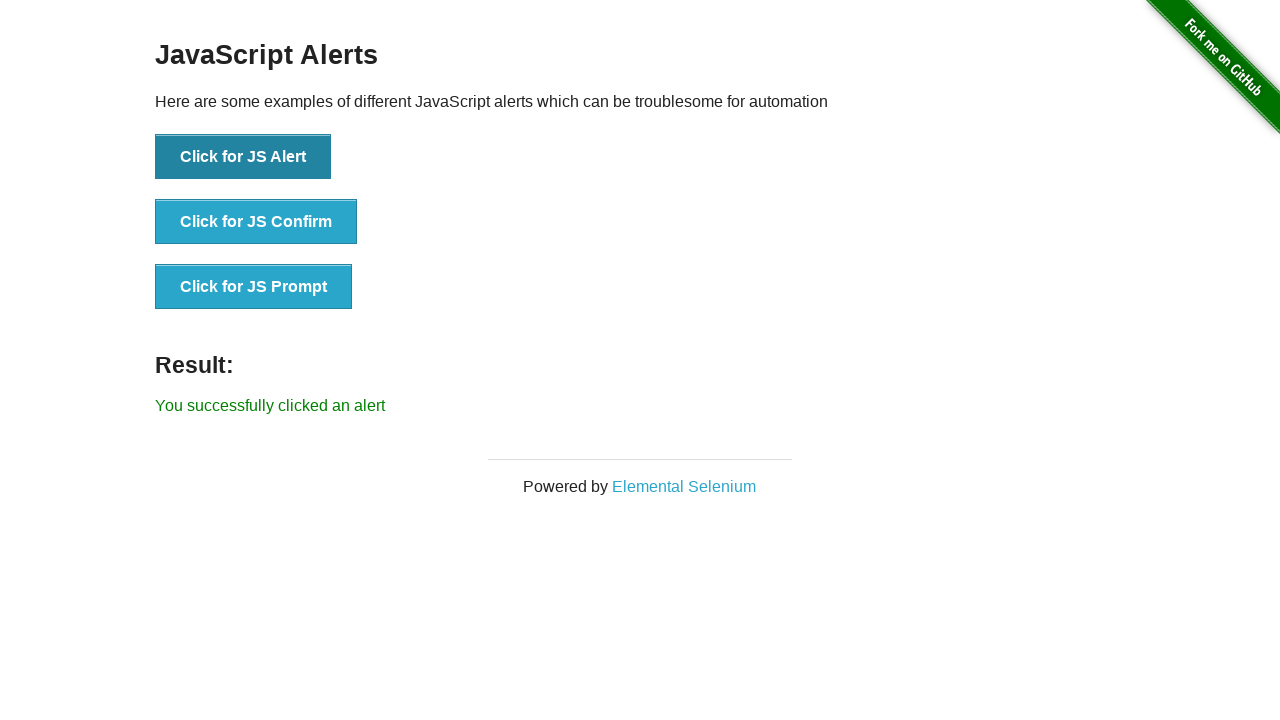

Set up dialog handler to dismiss the next dialog
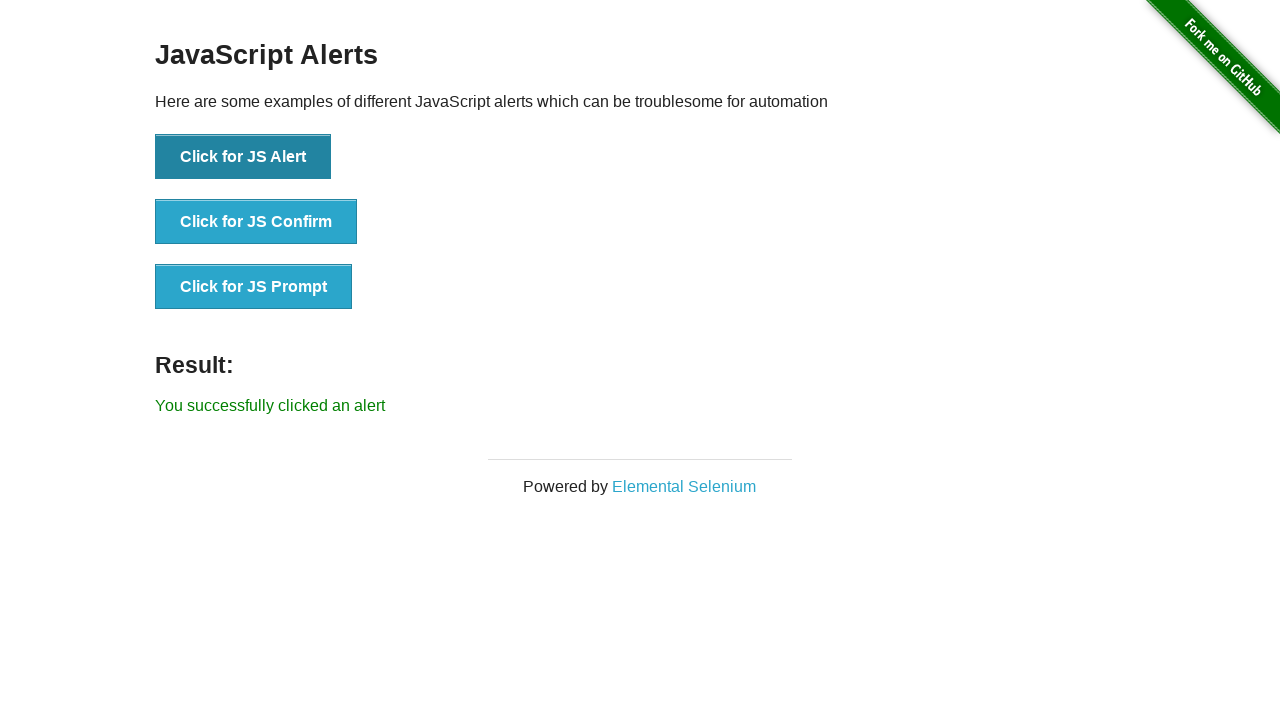

Clicked the second button and dismissed the confirm dialog at (256, 222) on xpath=//*[@id='content']/div/ul/li[2]/button
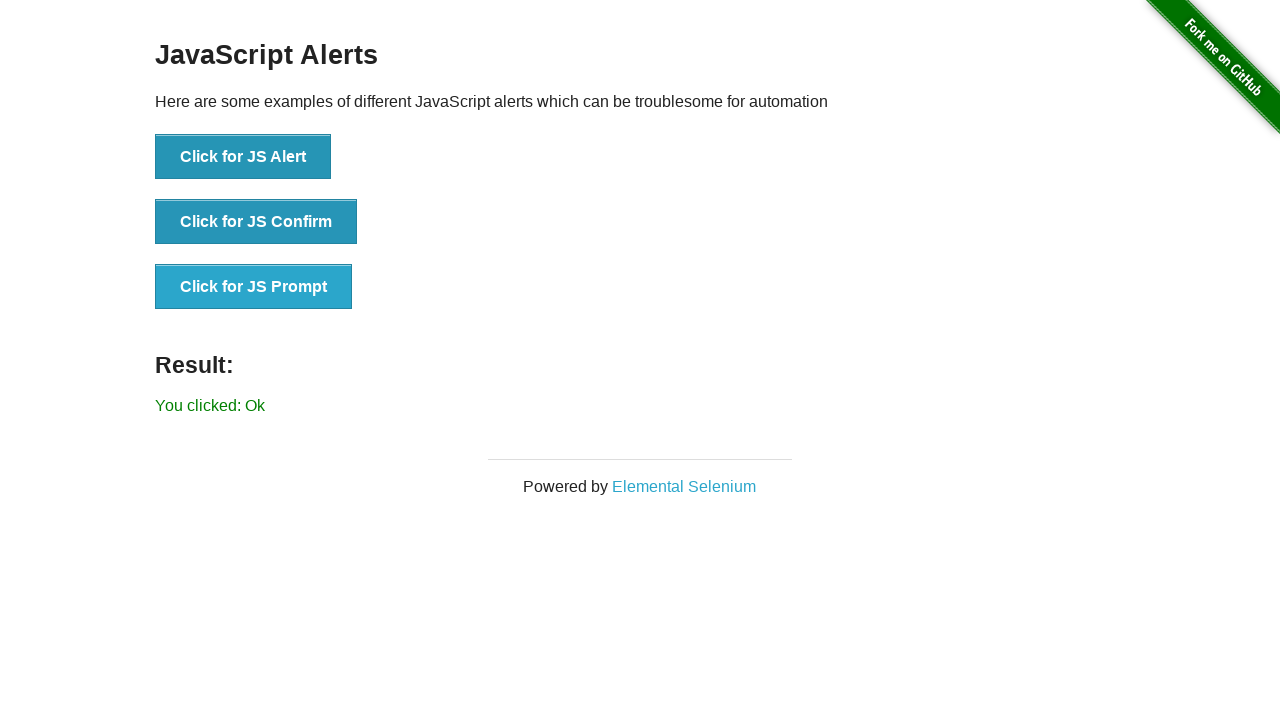

Located all buttons on the page
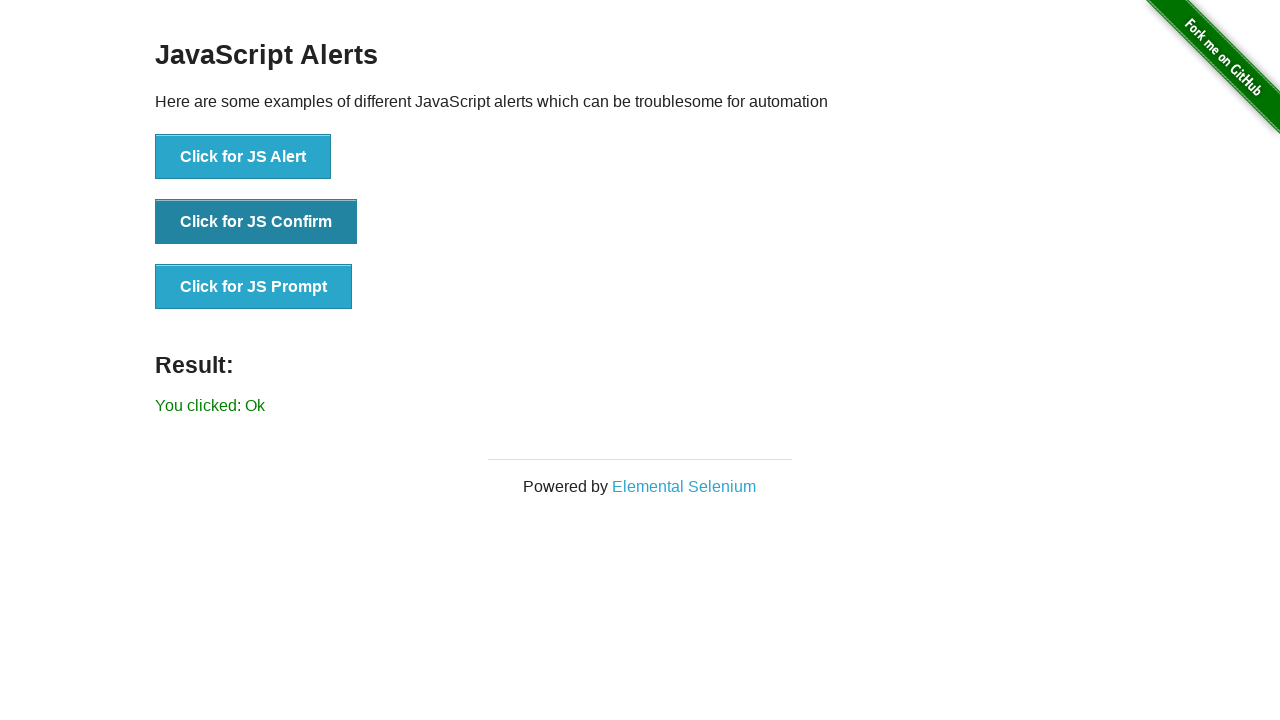

Verified that there are exactly 3 buttons on the page
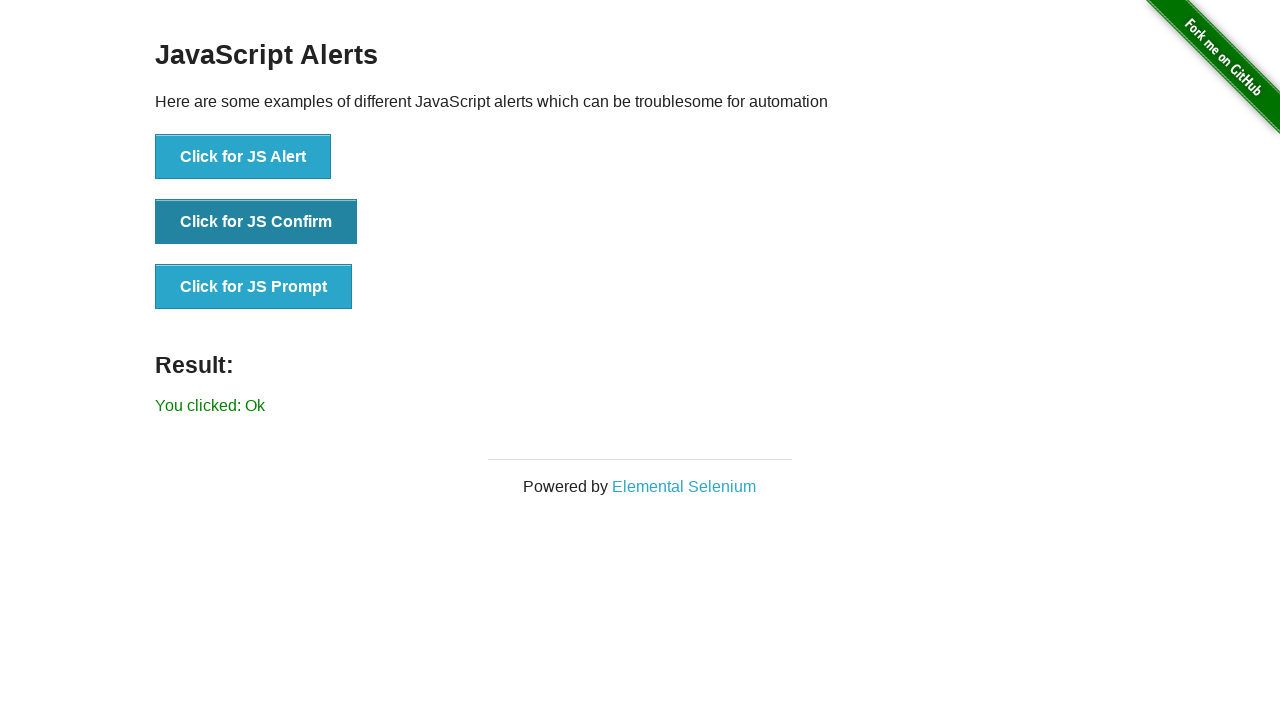

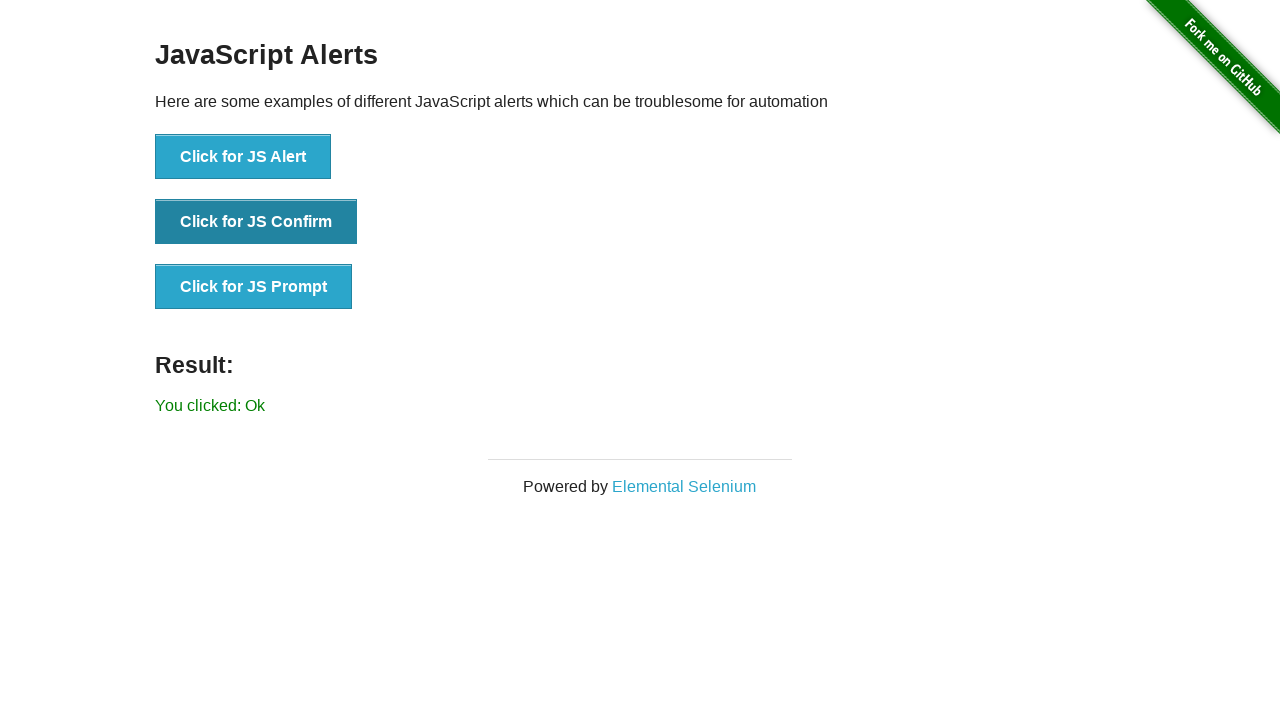